Tests the Add Element functionality by clicking the "Add Element" button and verifying that a new element is added to the page.

Starting URL: https://the-internet.herokuapp.com/add_remove_elements/

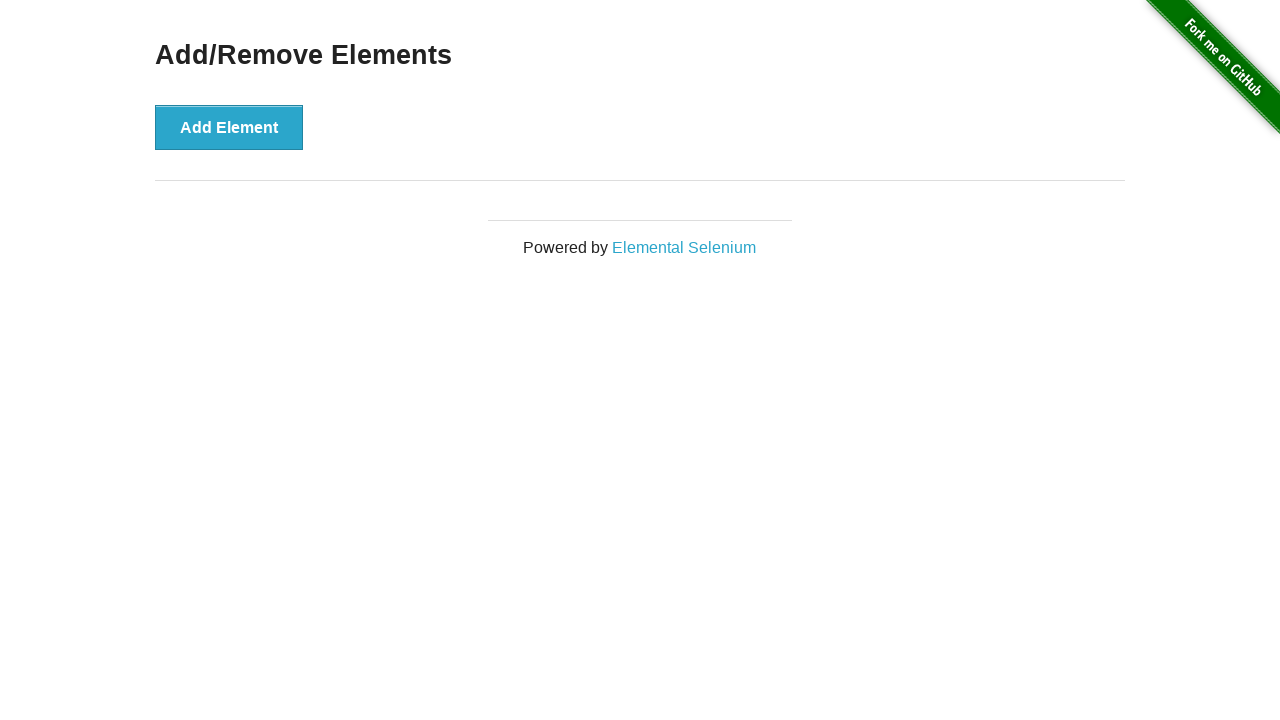

Counted elements before adding - found 0 element(s)
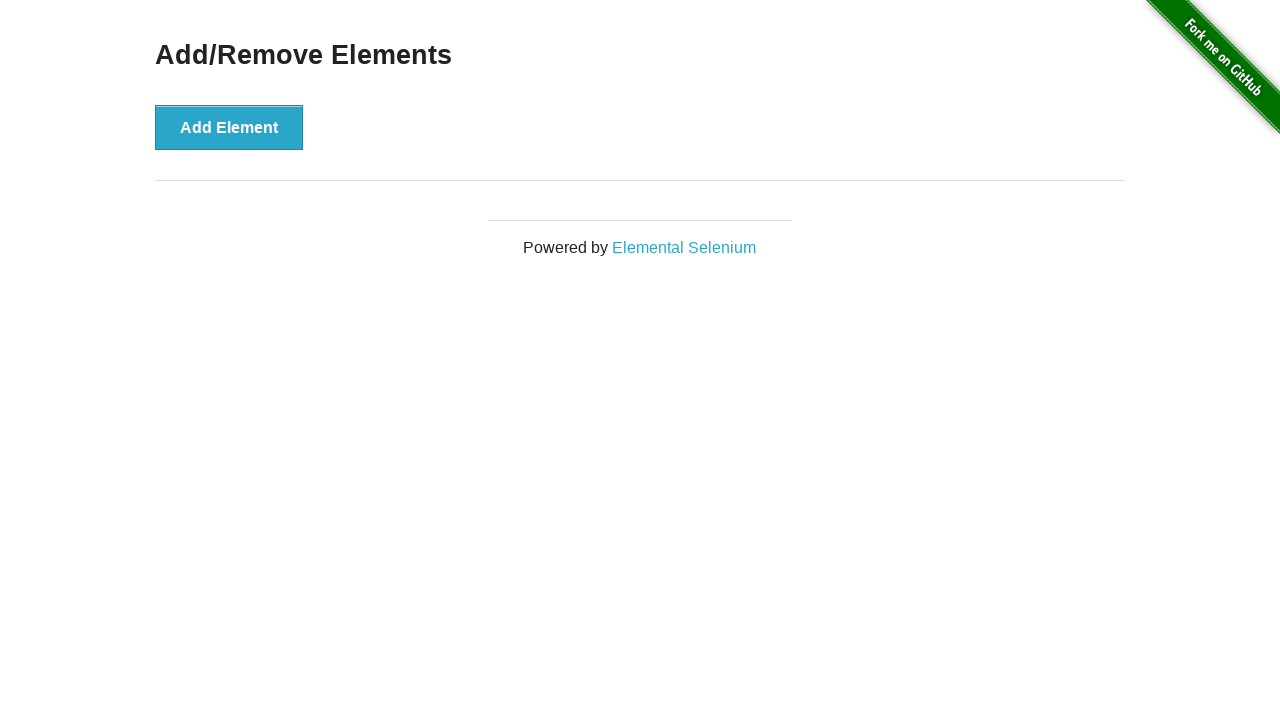

Clicked the Add Element button at (229, 127) on button[onclick='addElement()']
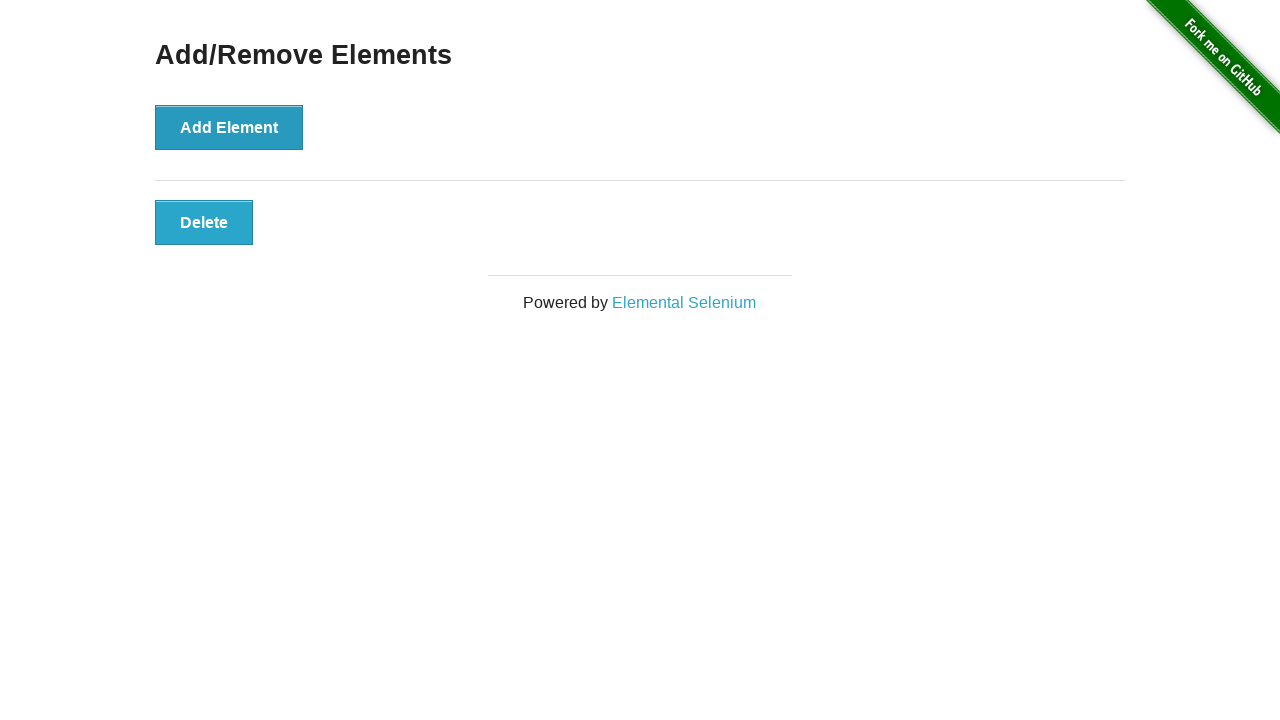

New element appeared on the page
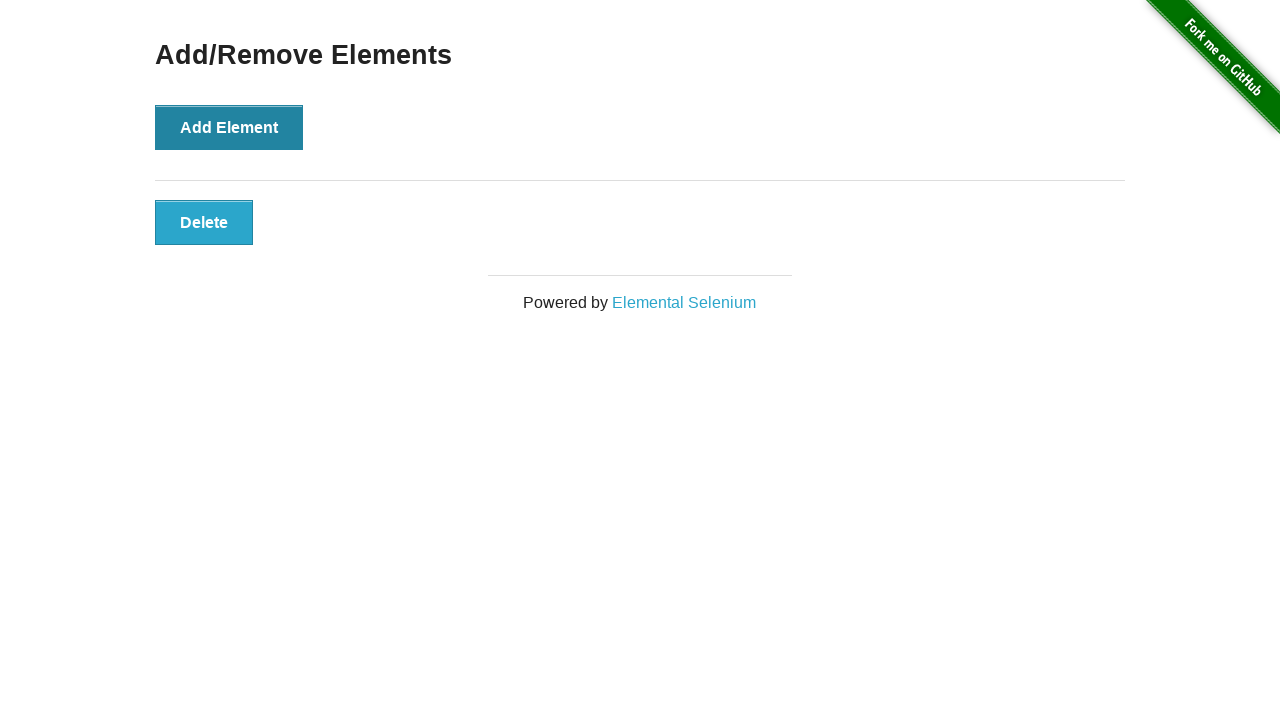

Counted elements after adding - found 1 element(s)
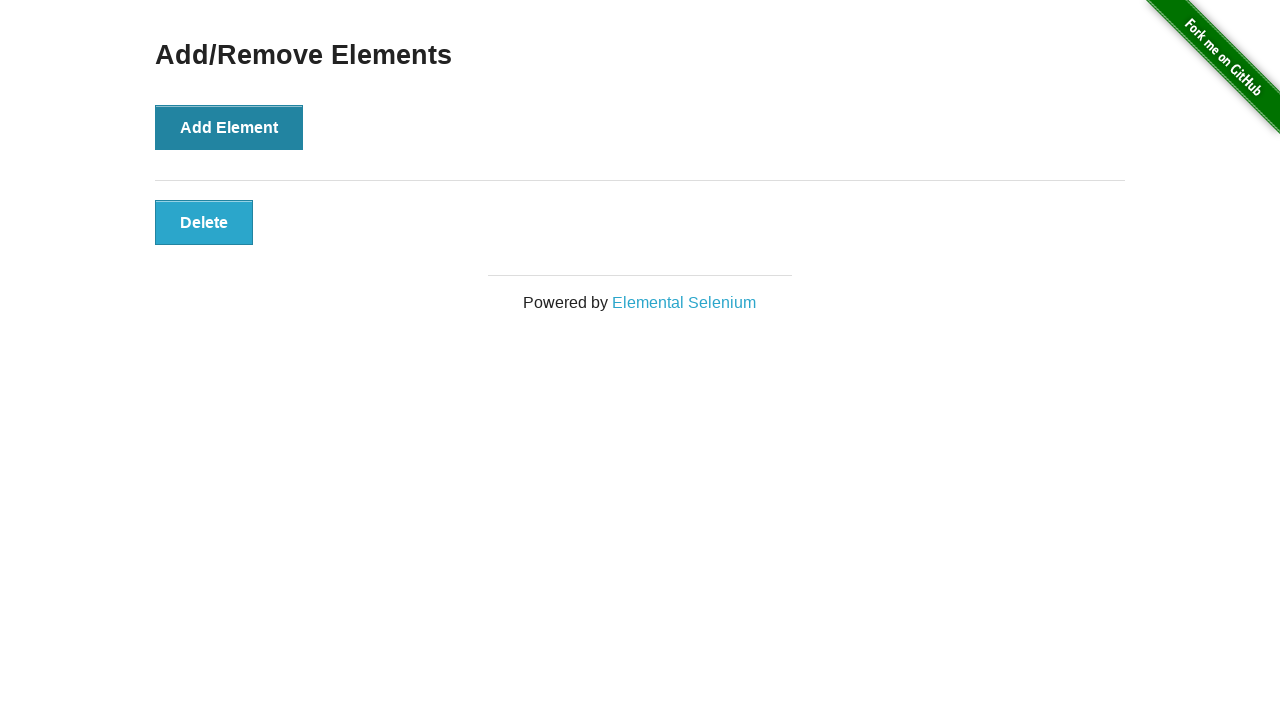

Verified that exactly one element was added successfully
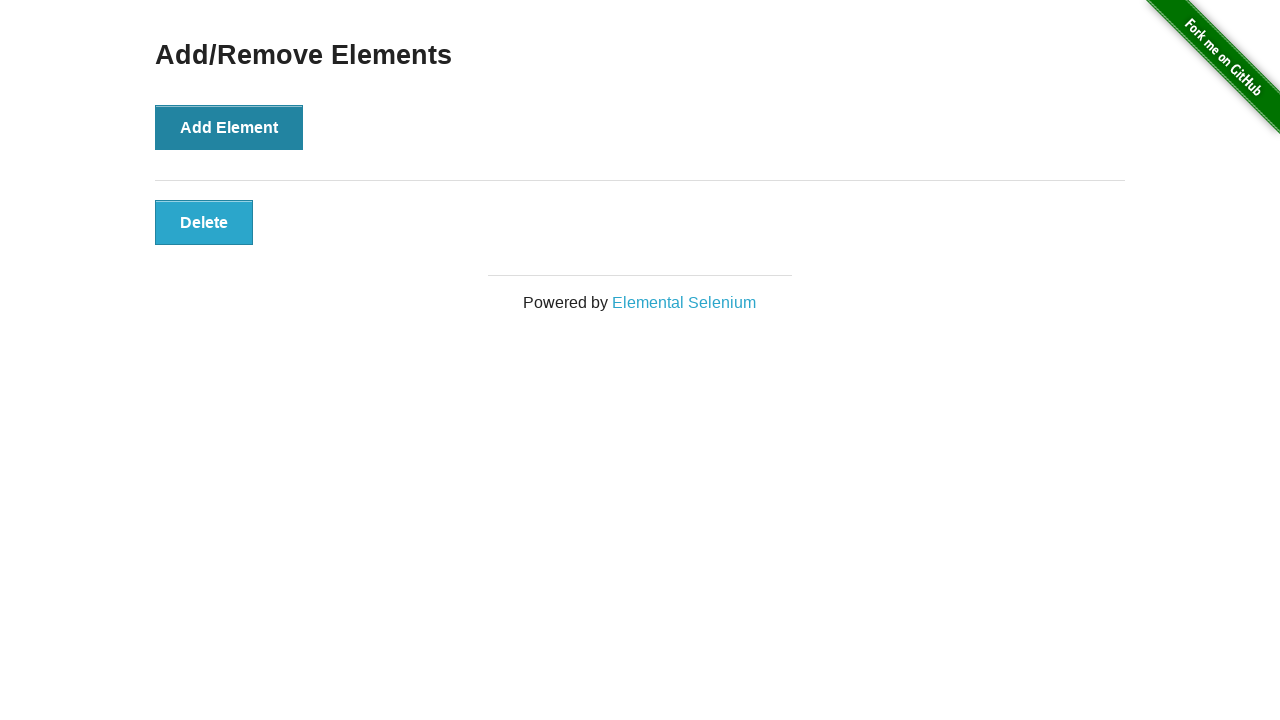

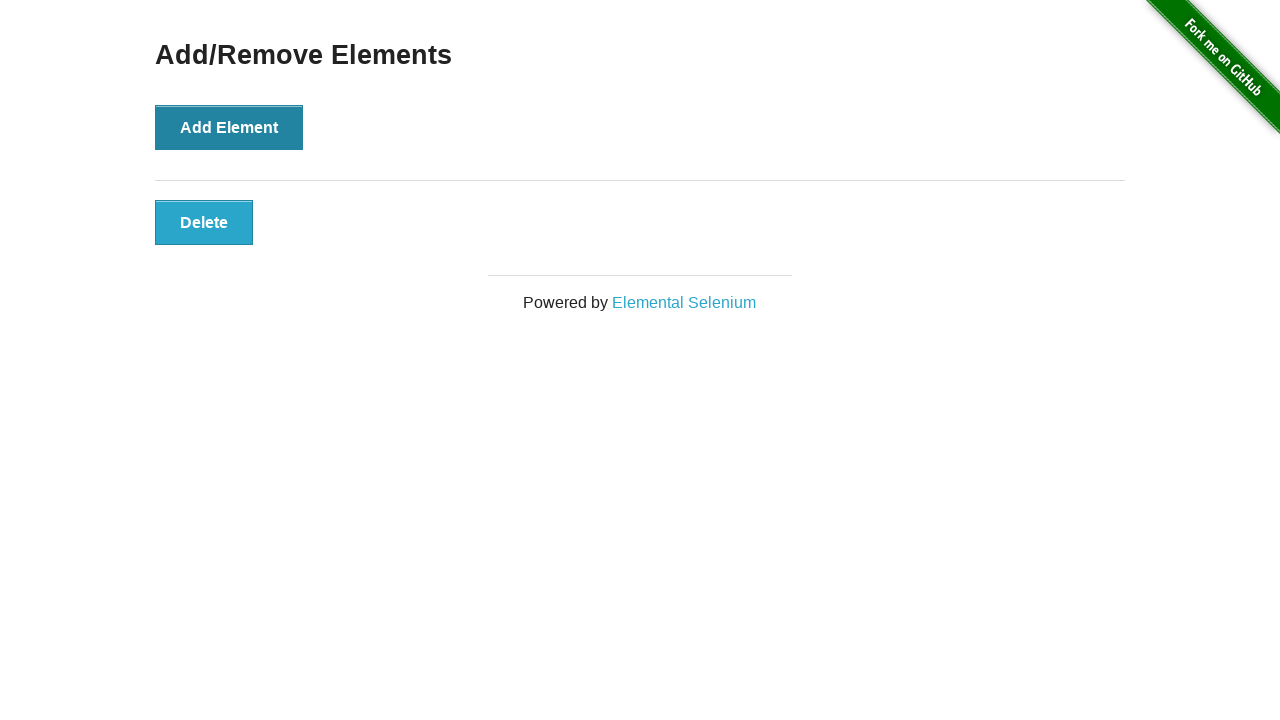